Tests dropdown selection by selecting year 2020 from a year navigation dropdown

Starting URL: https://ir.logitech.com/press-releases/default.aspx

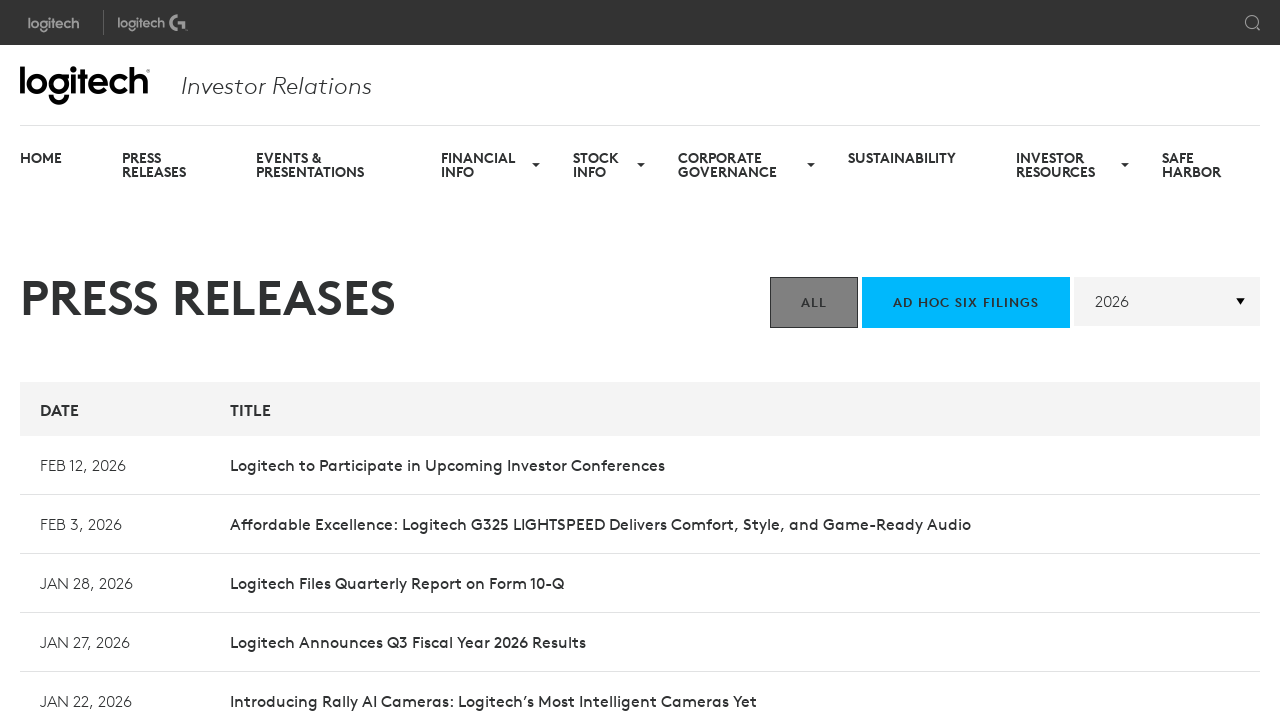

Year navigation dropdown (#YearNav) is available
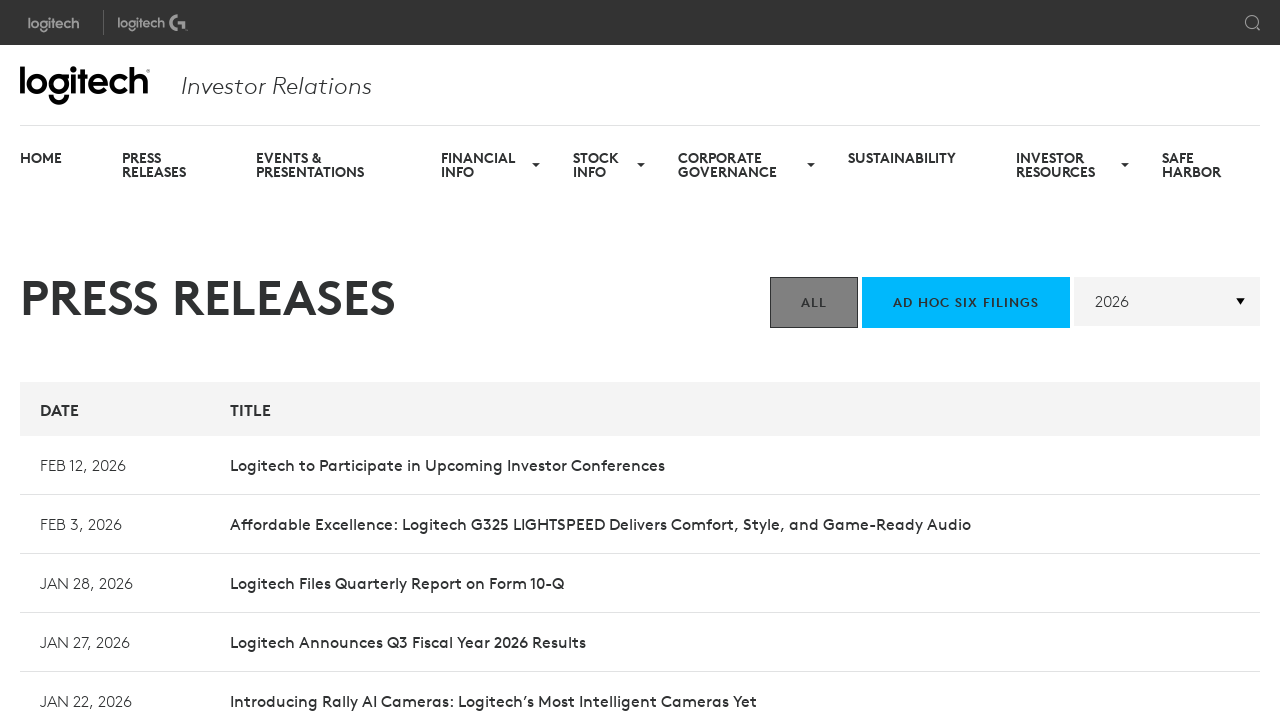

Selected year 2020 from the year navigation dropdown on #YearNav
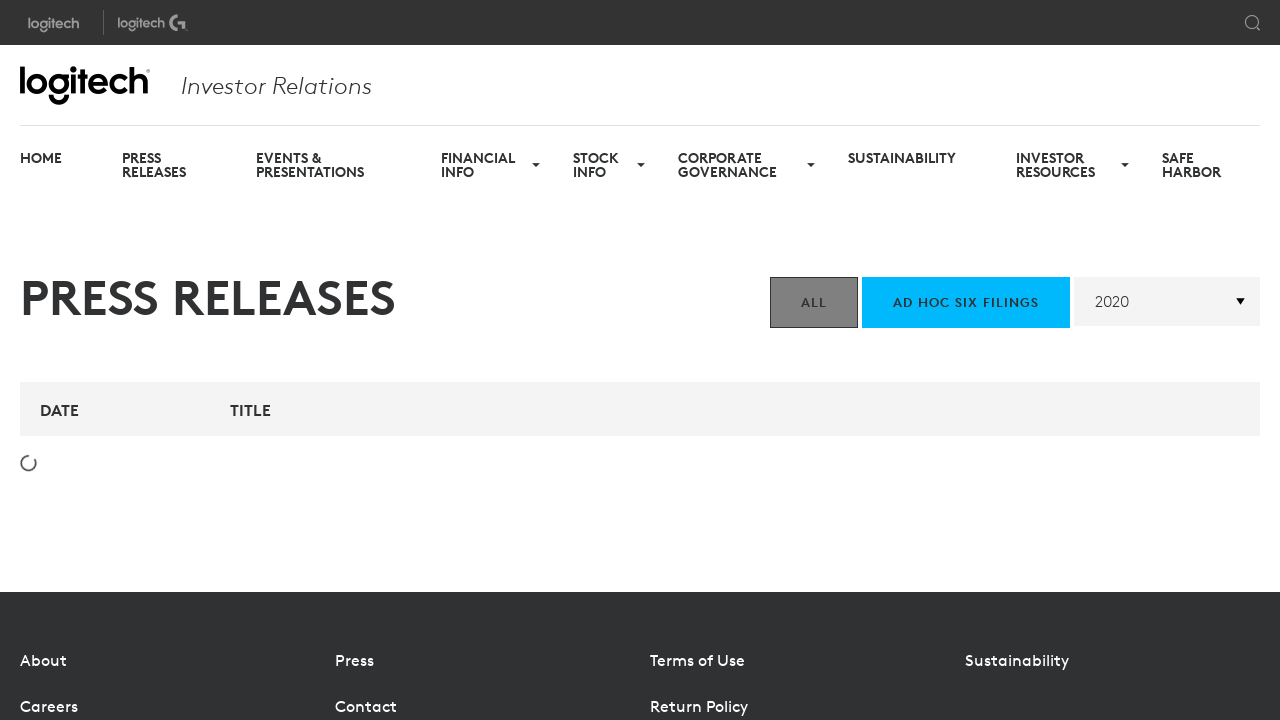

Waited for content to update after year selection
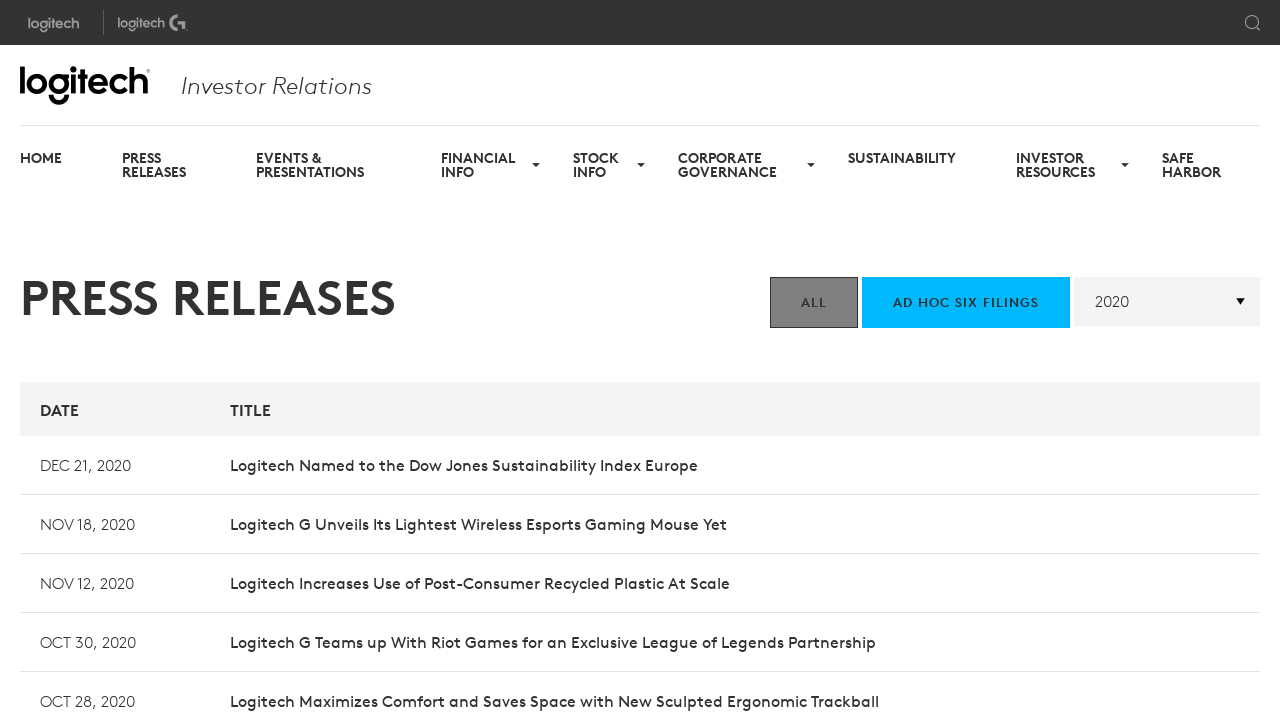

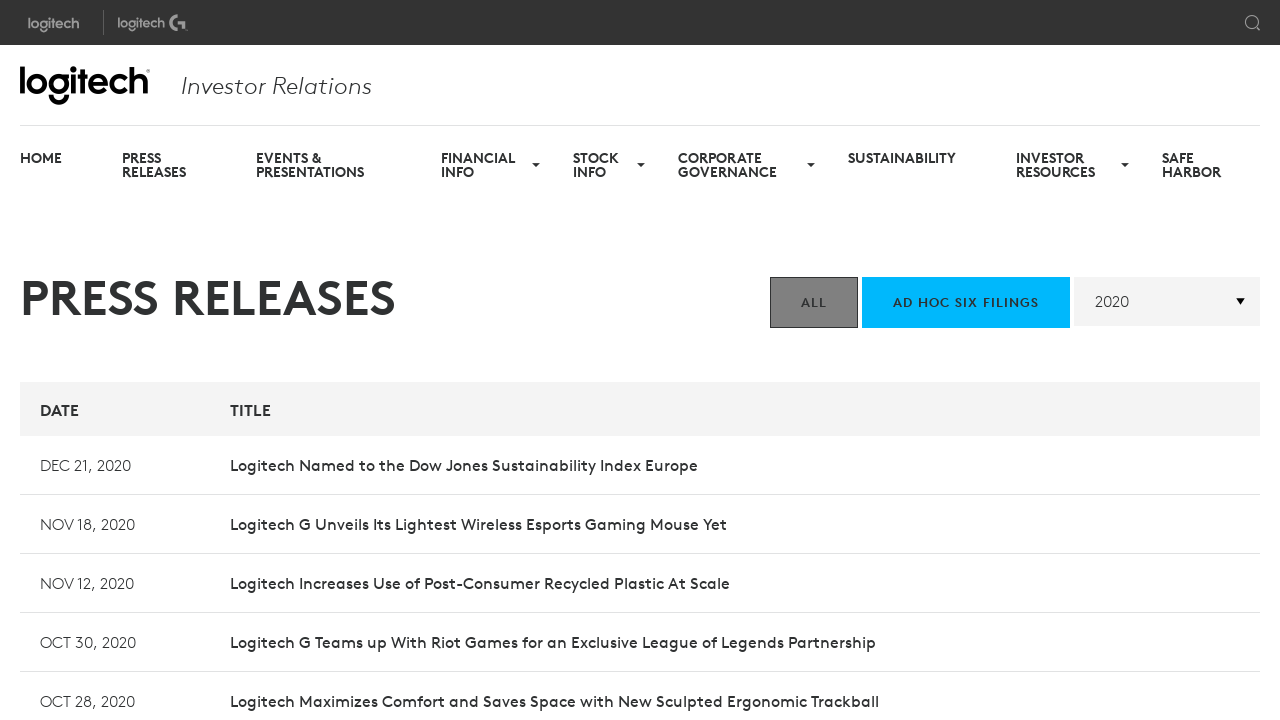